Tests that the currently applied filter is highlighted with selected class

Starting URL: https://demo.playwright.dev/todomvc

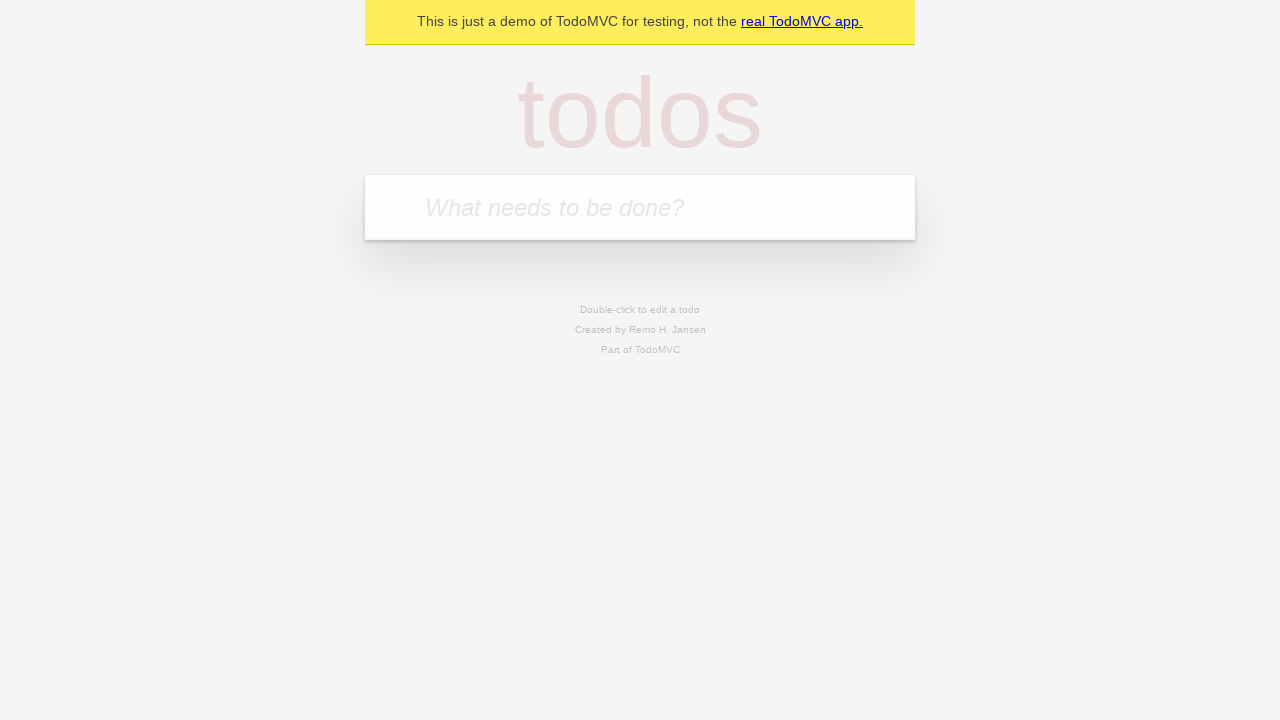

Filled todo input with 'buy some cheese' on internal:attr=[placeholder="What needs to be done?"i]
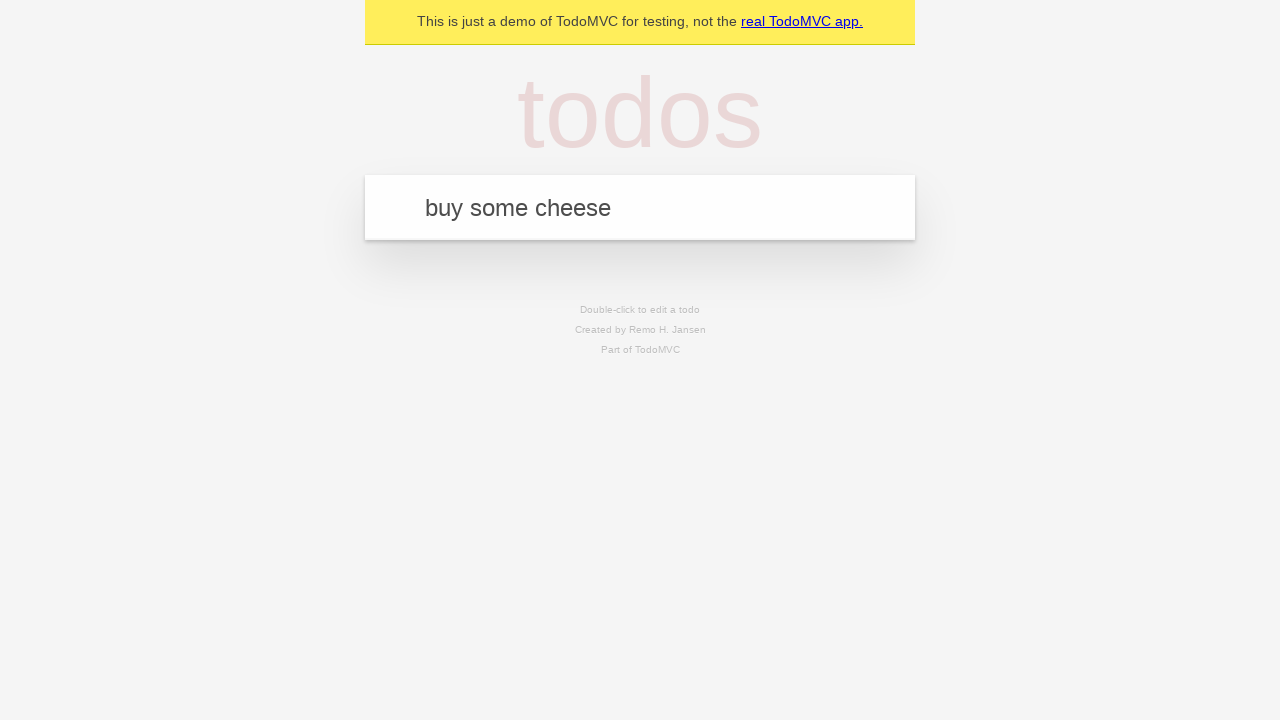

Pressed Enter to create todo 'buy some cheese' on internal:attr=[placeholder="What needs to be done?"i]
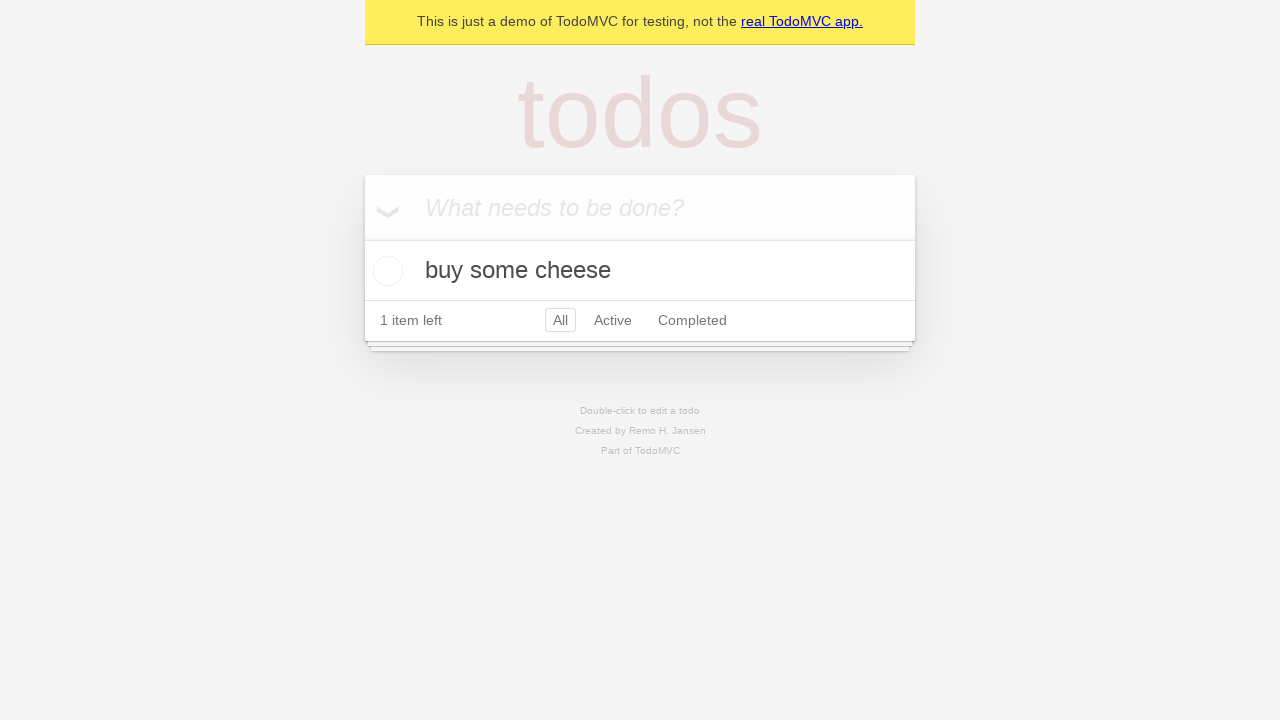

Filled todo input with 'feed the cat' on internal:attr=[placeholder="What needs to be done?"i]
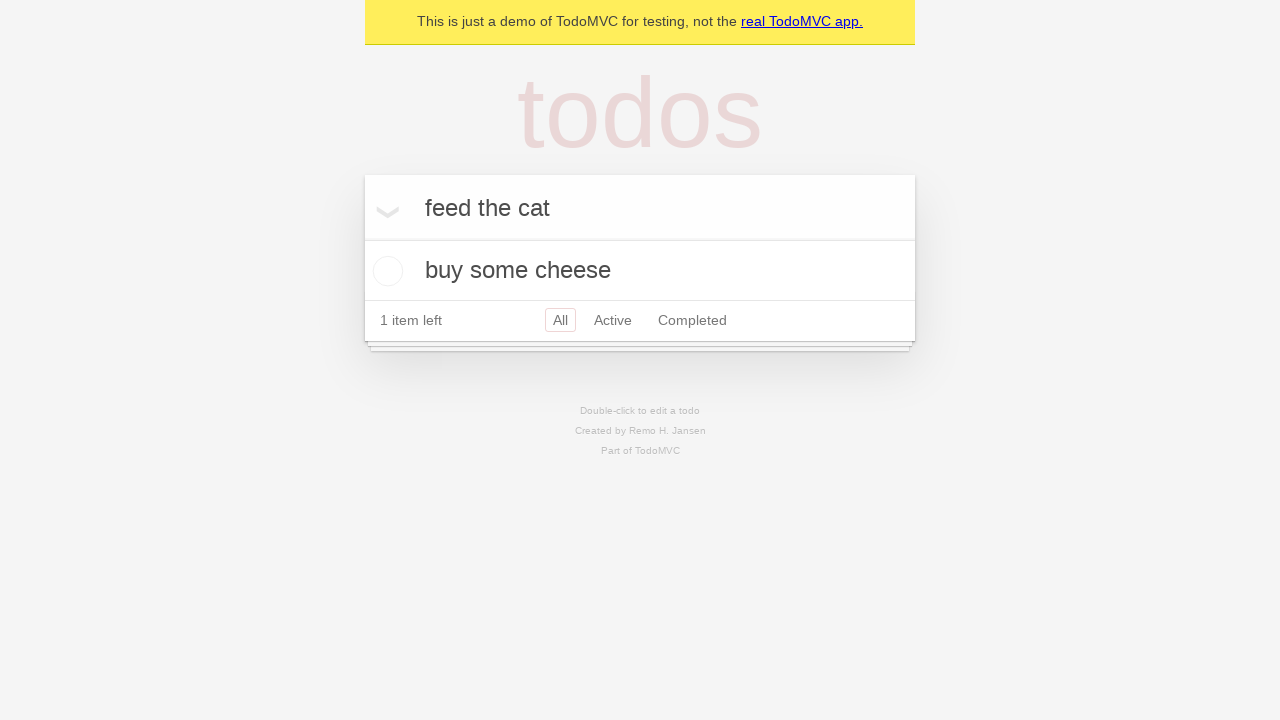

Pressed Enter to create todo 'feed the cat' on internal:attr=[placeholder="What needs to be done?"i]
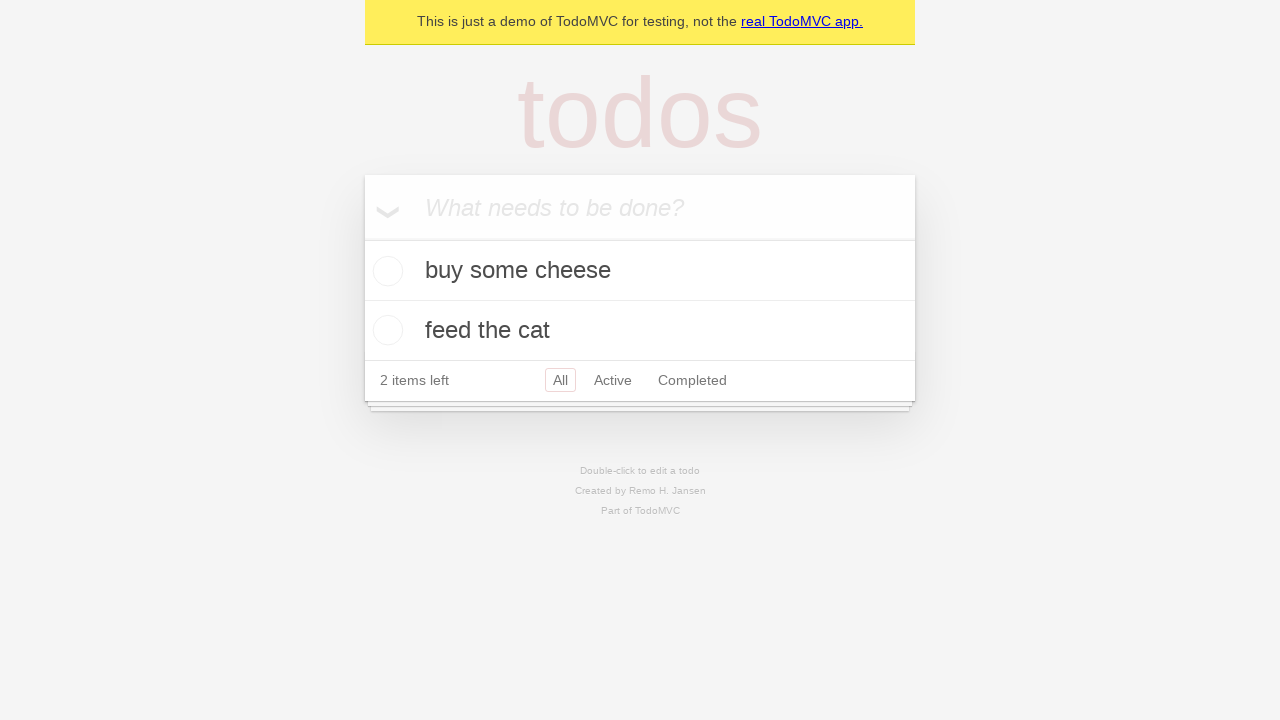

Filled todo input with 'book a doctors appointment' on internal:attr=[placeholder="What needs to be done?"i]
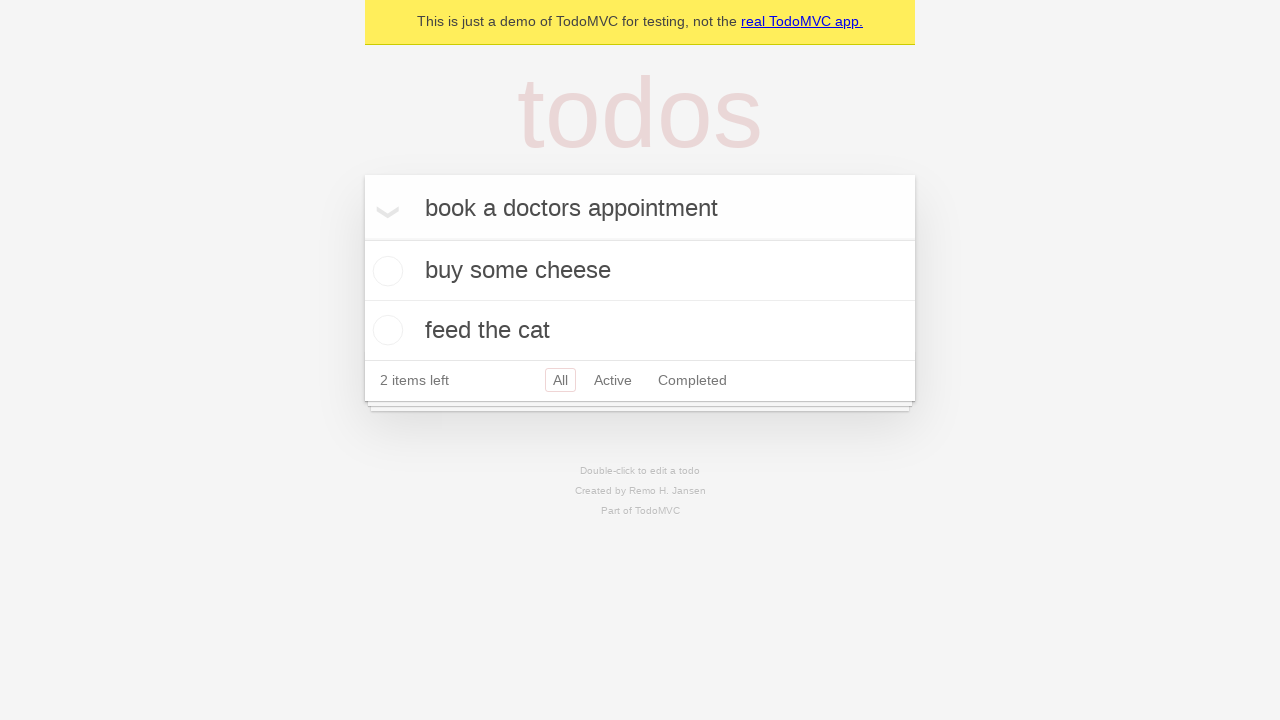

Pressed Enter to create todo 'book a doctors appointment' on internal:attr=[placeholder="What needs to be done?"i]
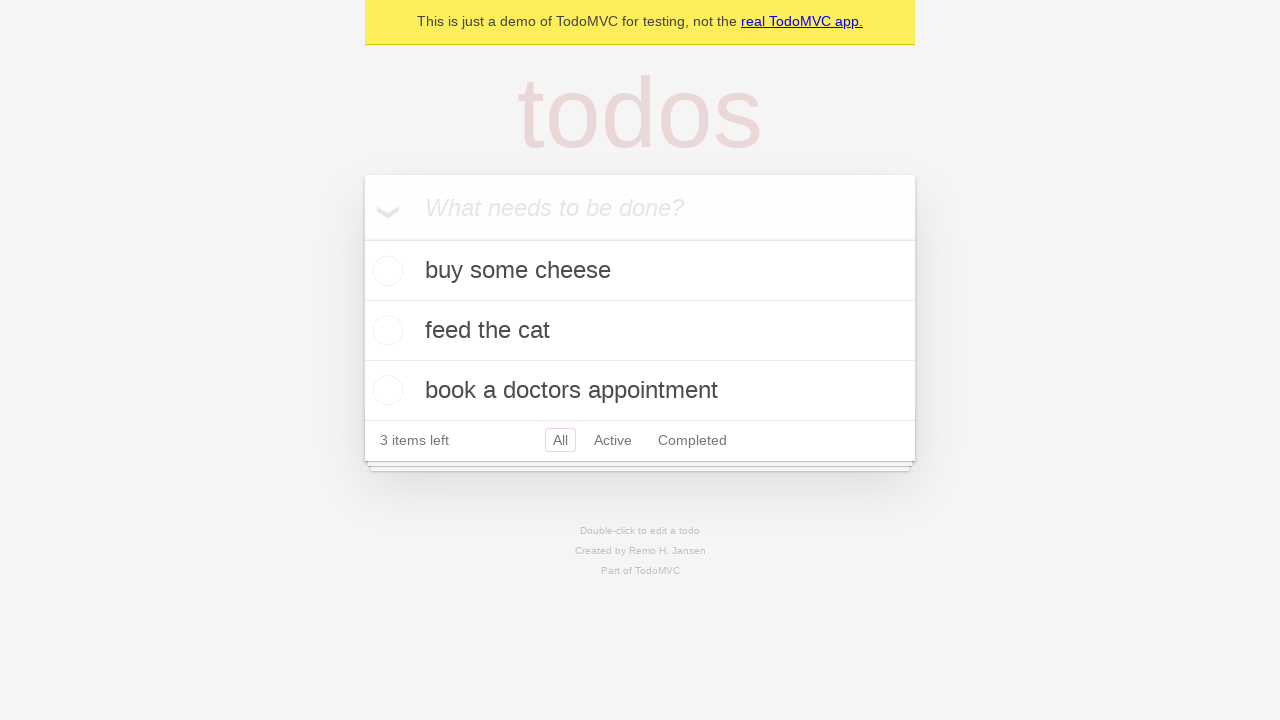

Located Active filter link
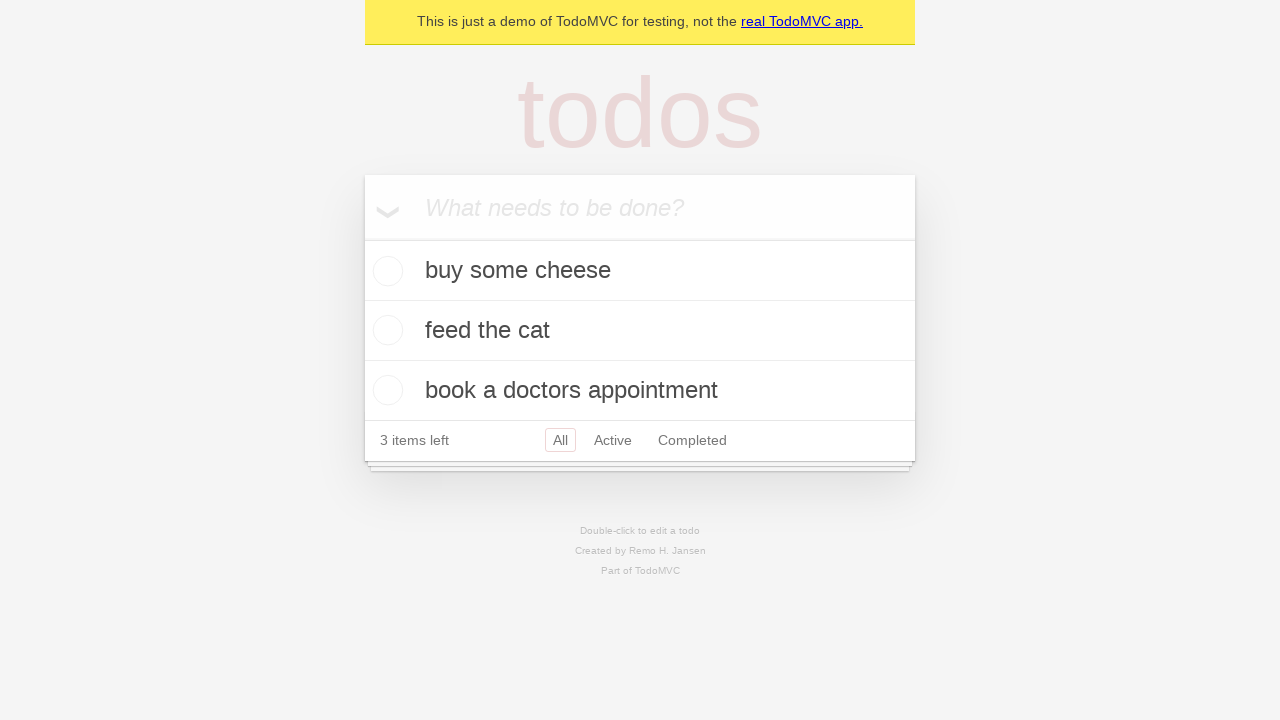

Located Completed filter link
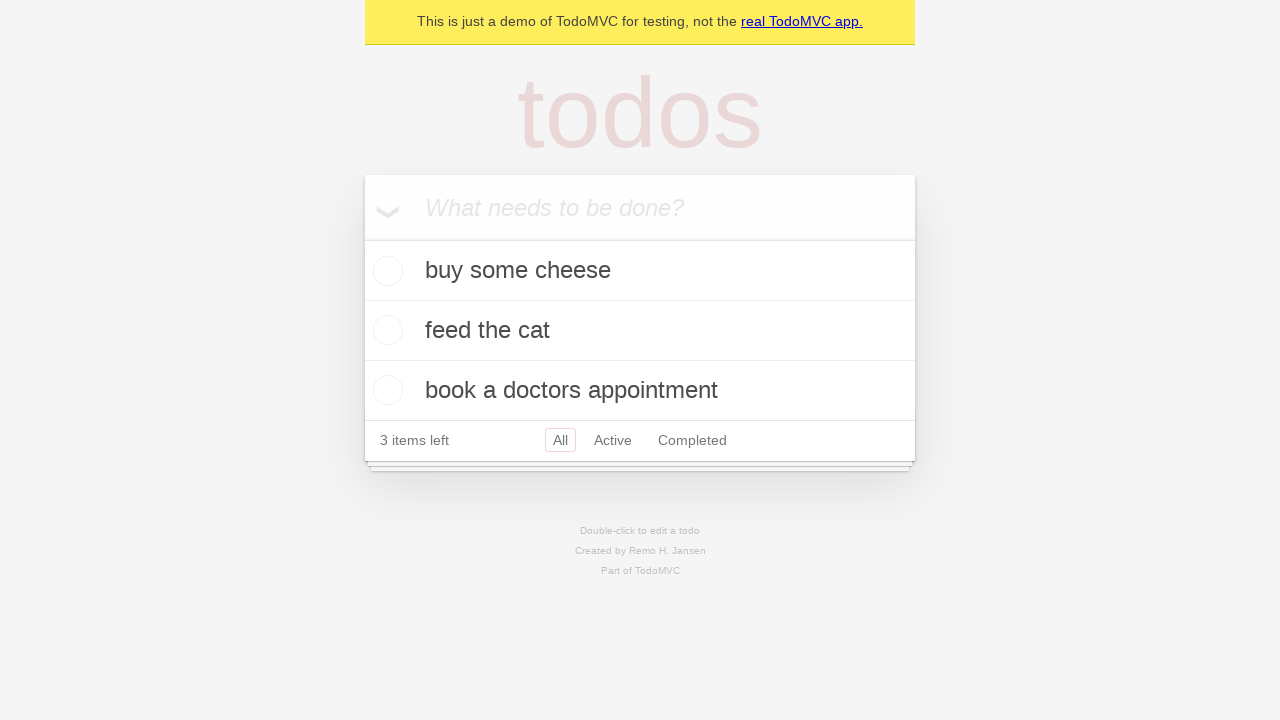

Clicked Active filter link at (613, 440) on internal:role=link[name="Active"i]
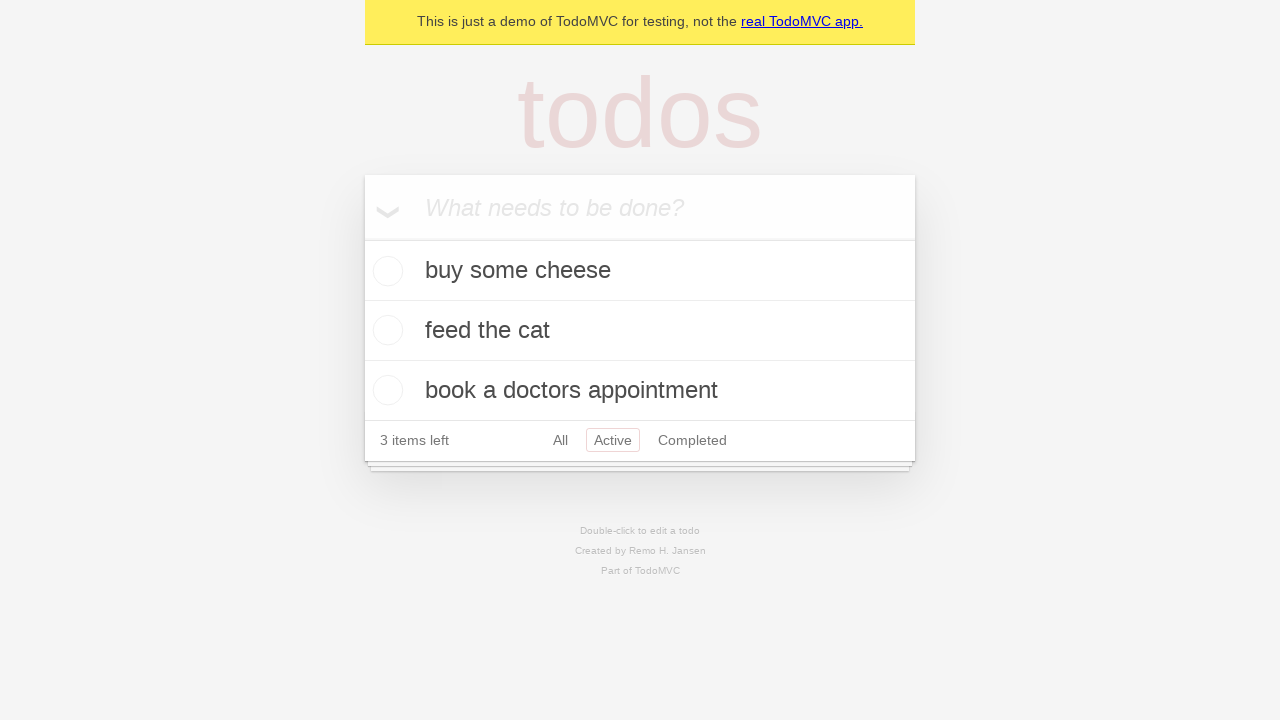

Clicked Completed filter link to verify it is now highlighted as selected at (692, 440) on internal:role=link[name="Completed"i]
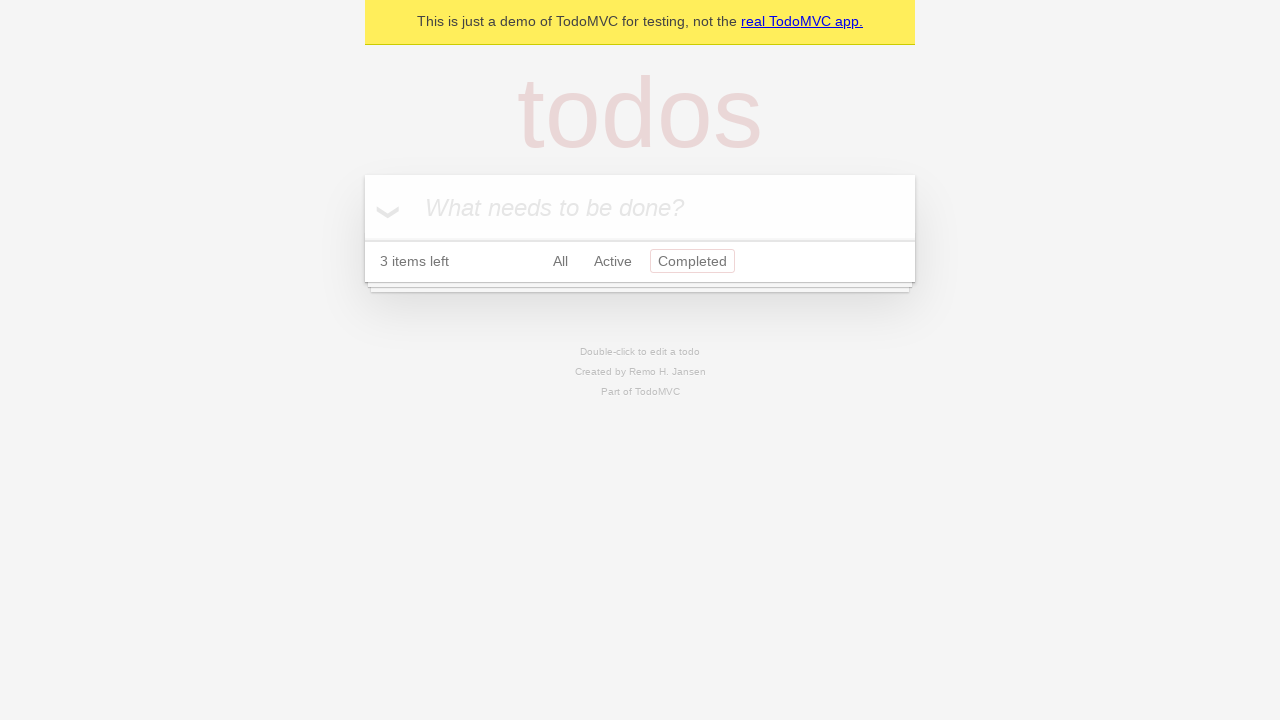

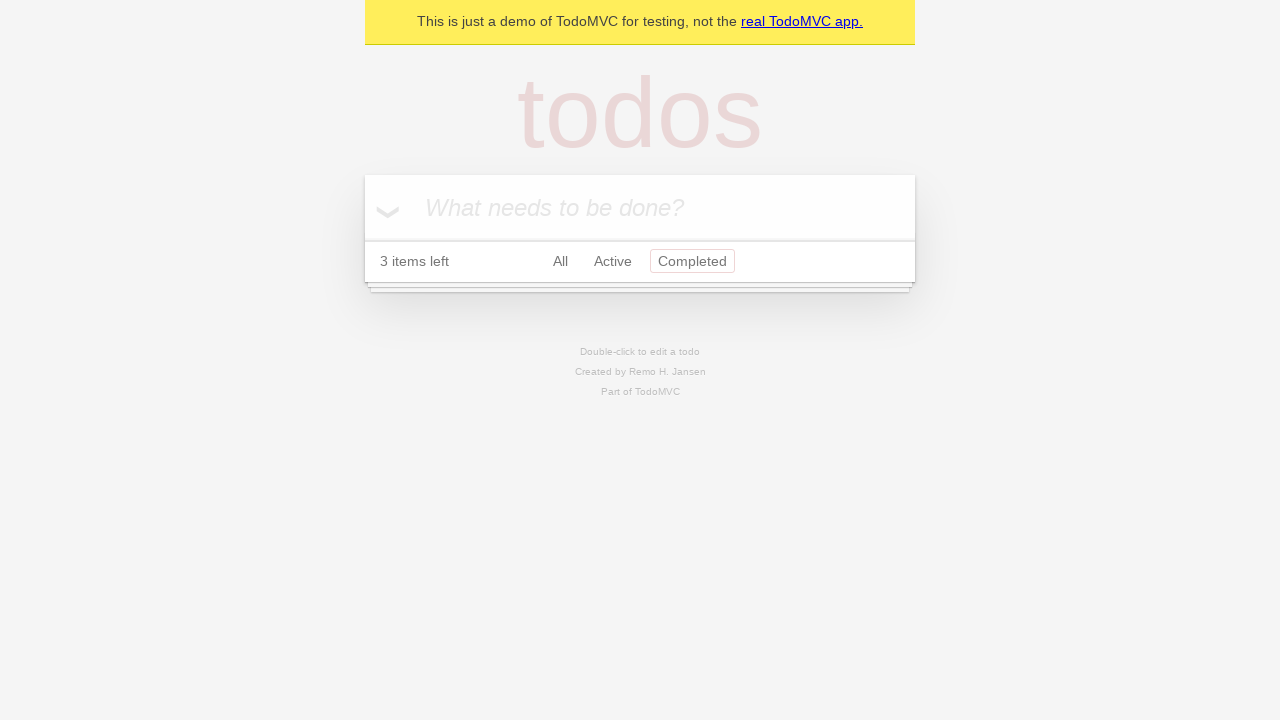